Tests dynamic tooltip functionality by hovering over a button element and verifying the tooltip appears

Starting URL: https://demoqa.com/tool-tips

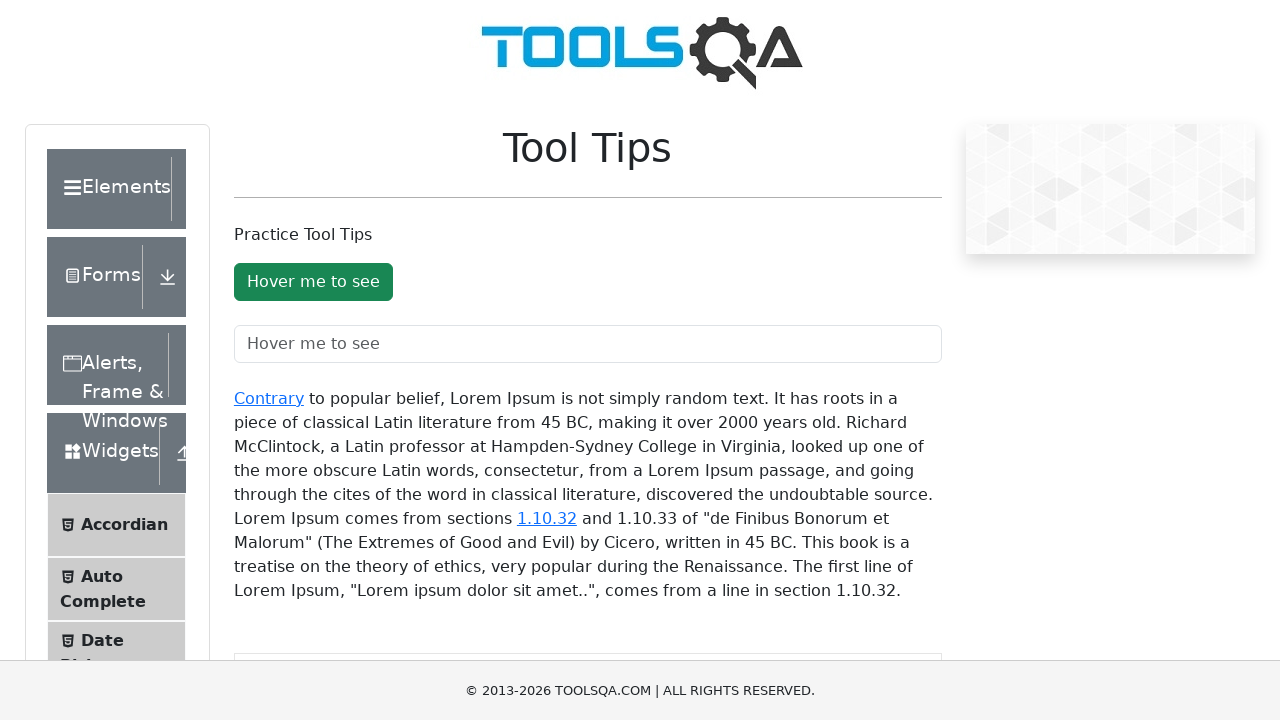

Hovered over tooltip button to trigger tooltip at (313, 282) on button#toolTipButton
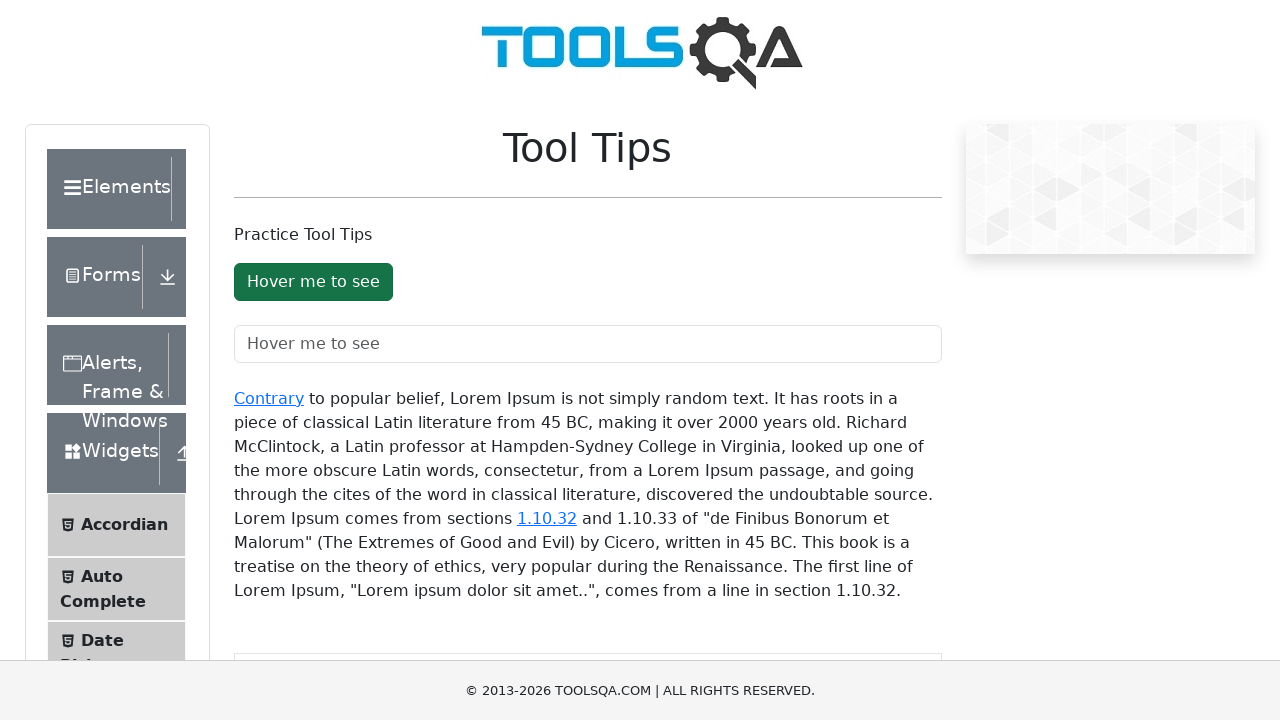

Tooltip element appeared and became visible
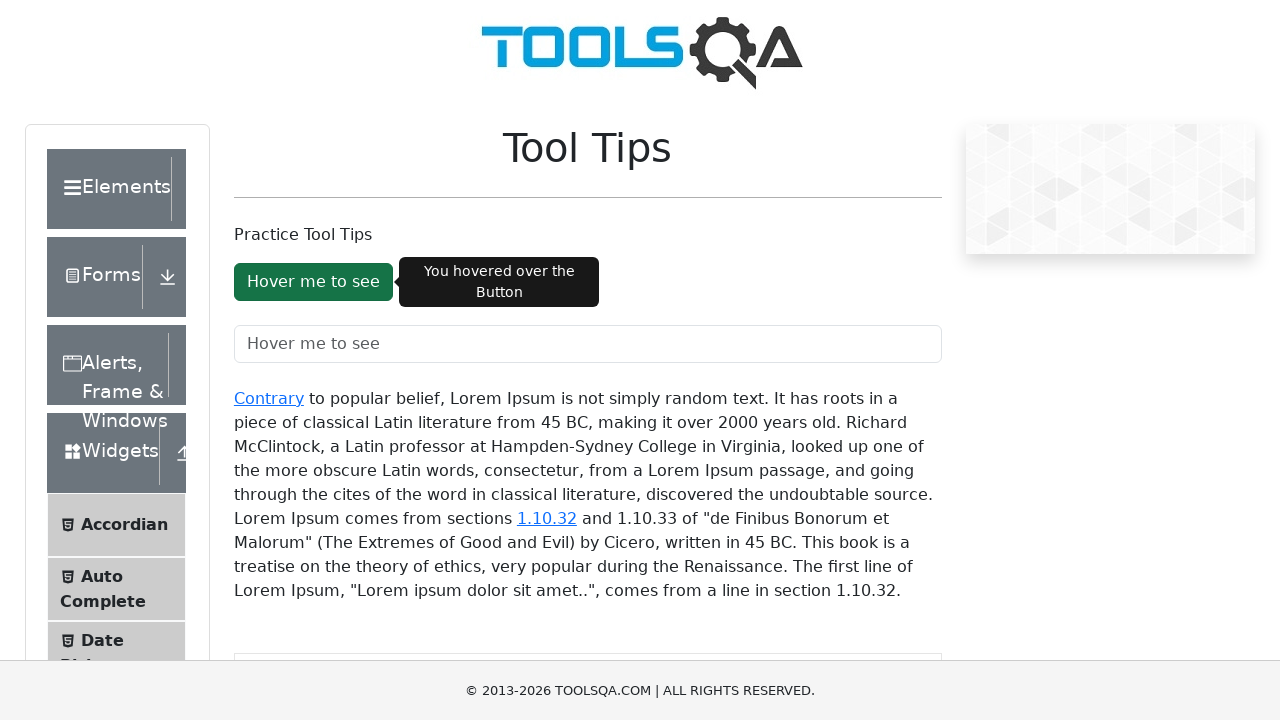

Located the tooltip element
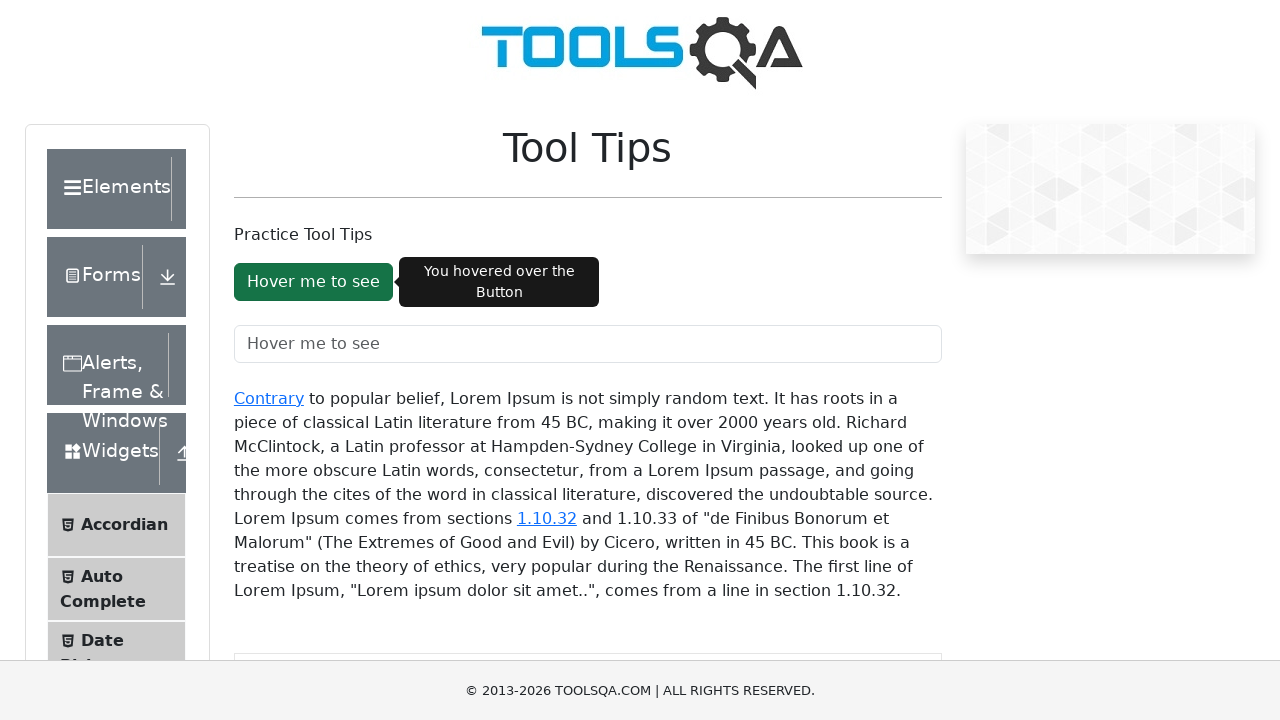

Retrieved tooltip text content: You hovered over the Button
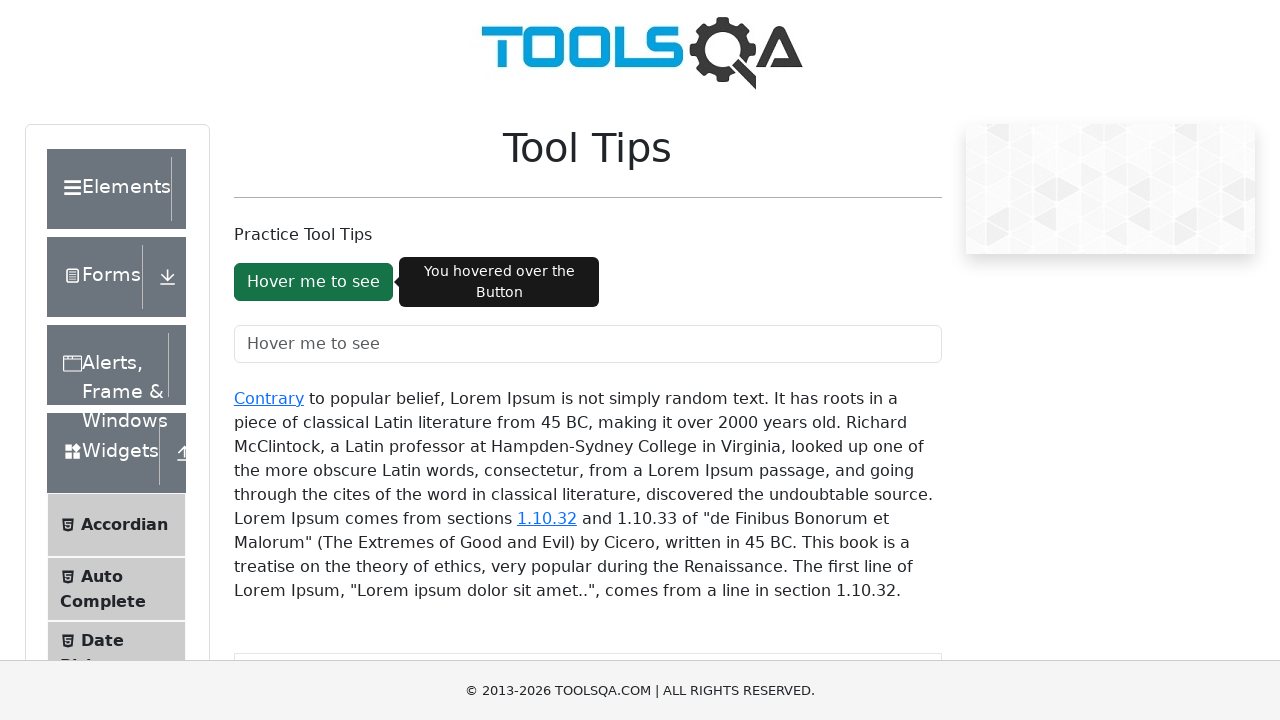

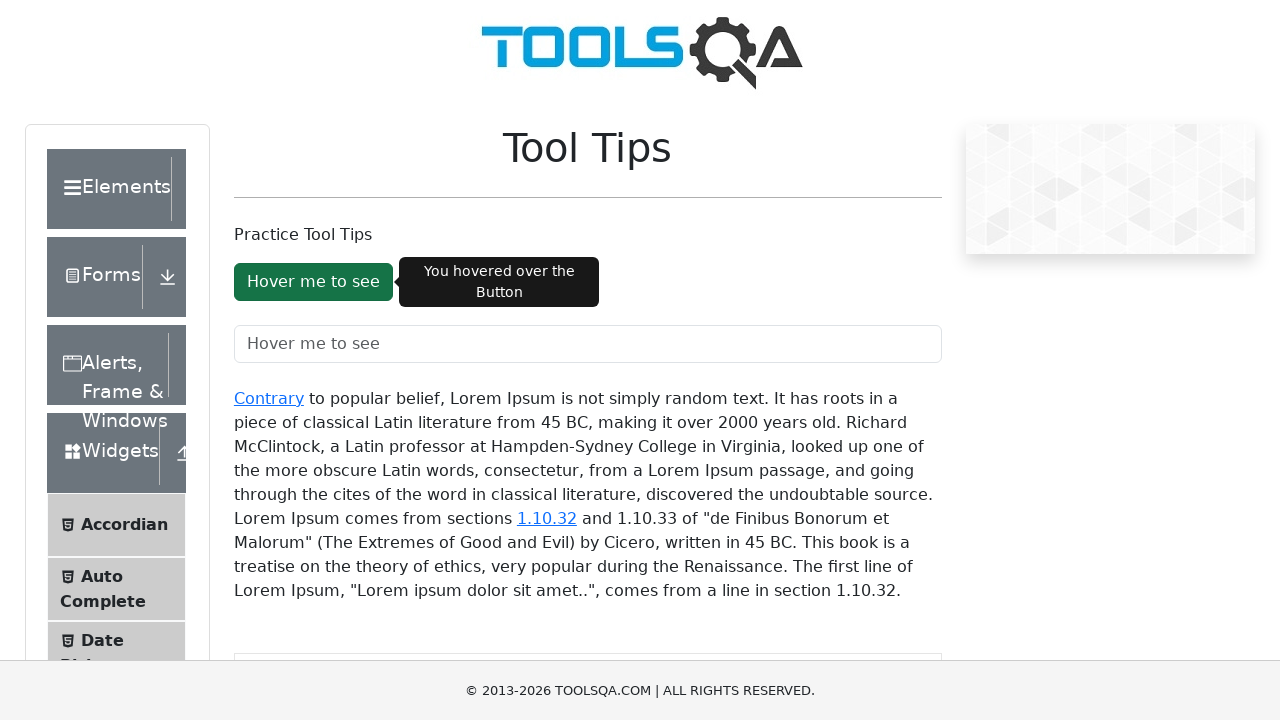